Tests opening a link in a new tab and switching between tabs/windows by opening the Java Intro link in a new tab and navigating between the tabs

Starting URL: https://www.w3schools.com/java/

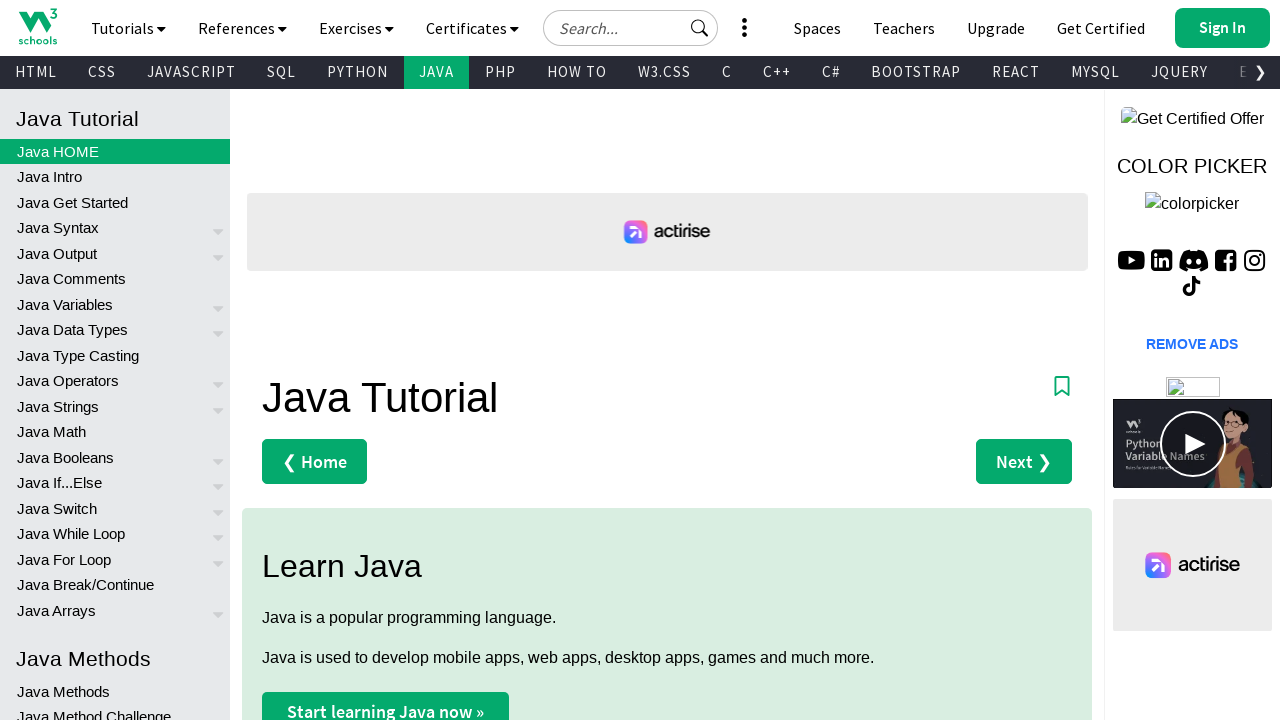

Located the Java Intro link on the page
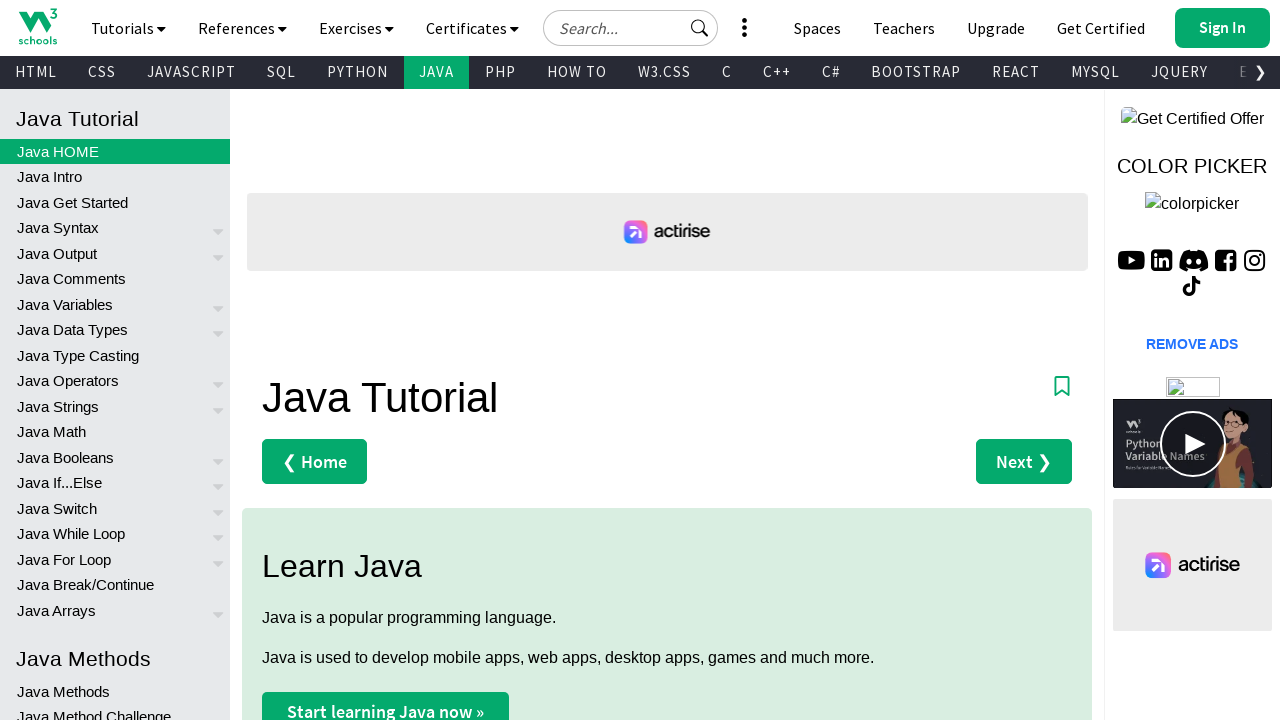

Opened Java Intro link in a new tab using Ctrl+Click at (115, 177) on xpath=//*[text()='Java Intro']
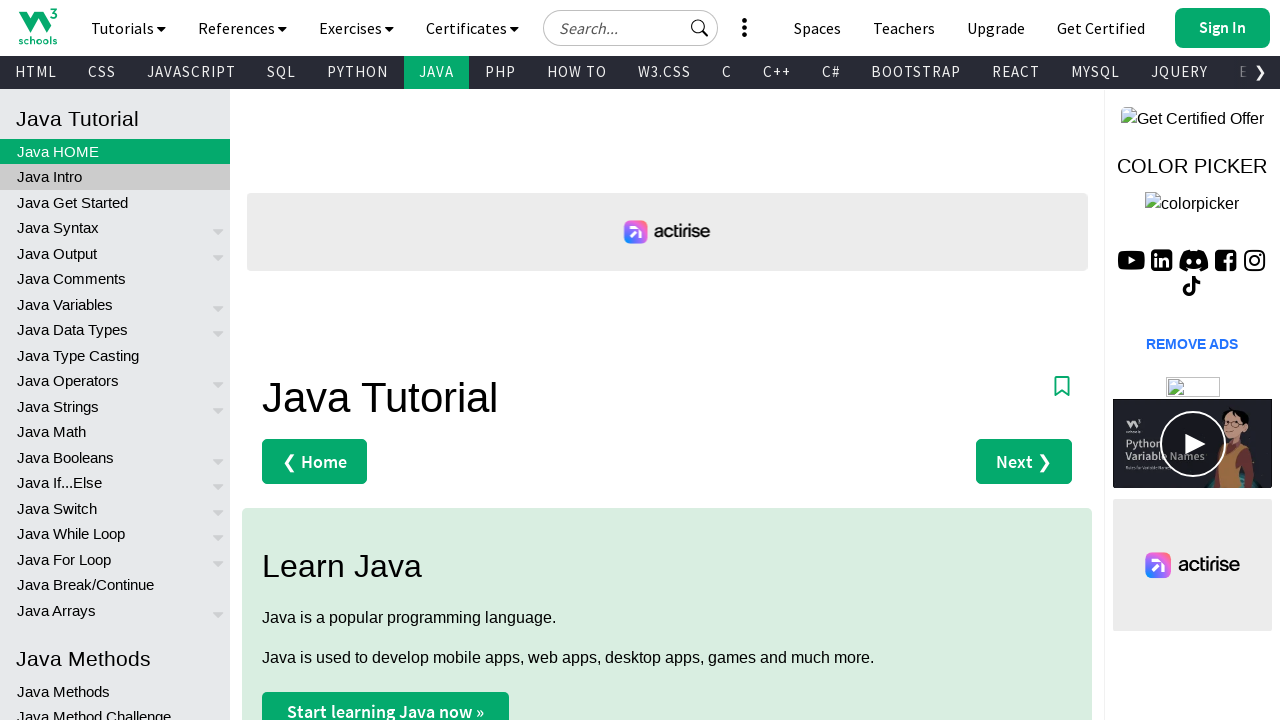

New tab loaded successfully
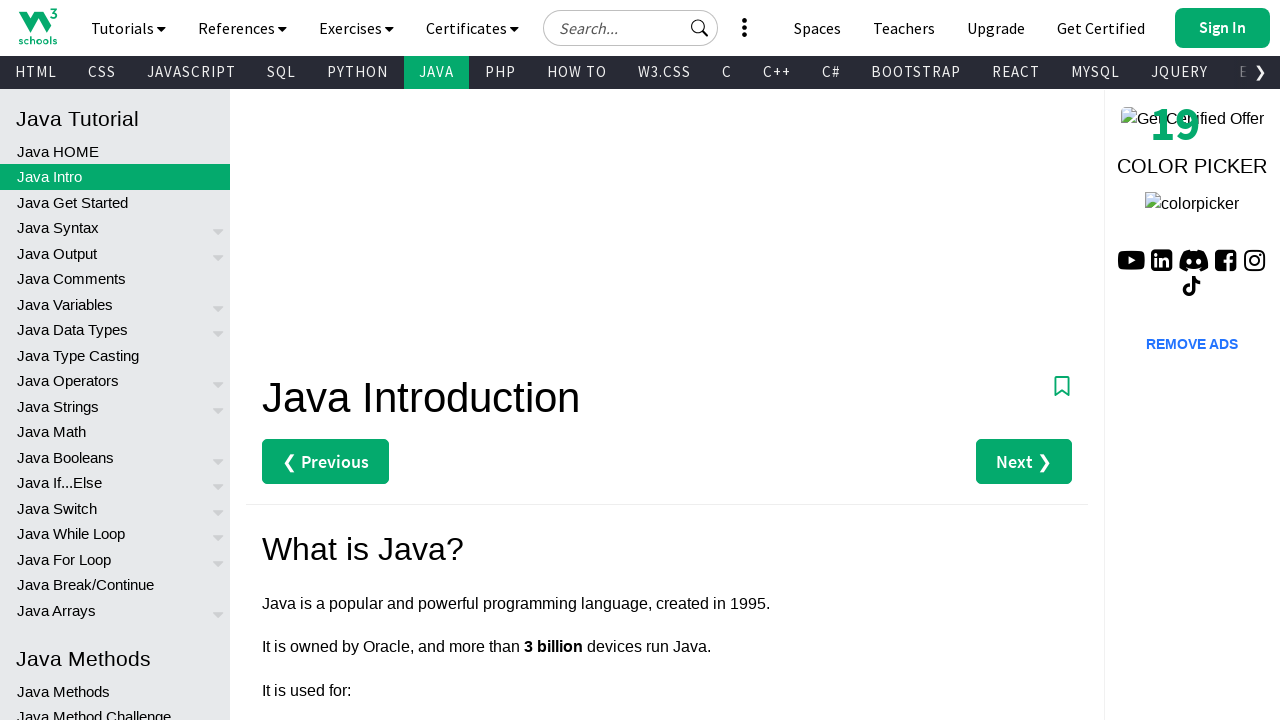

Switched back to the original tab
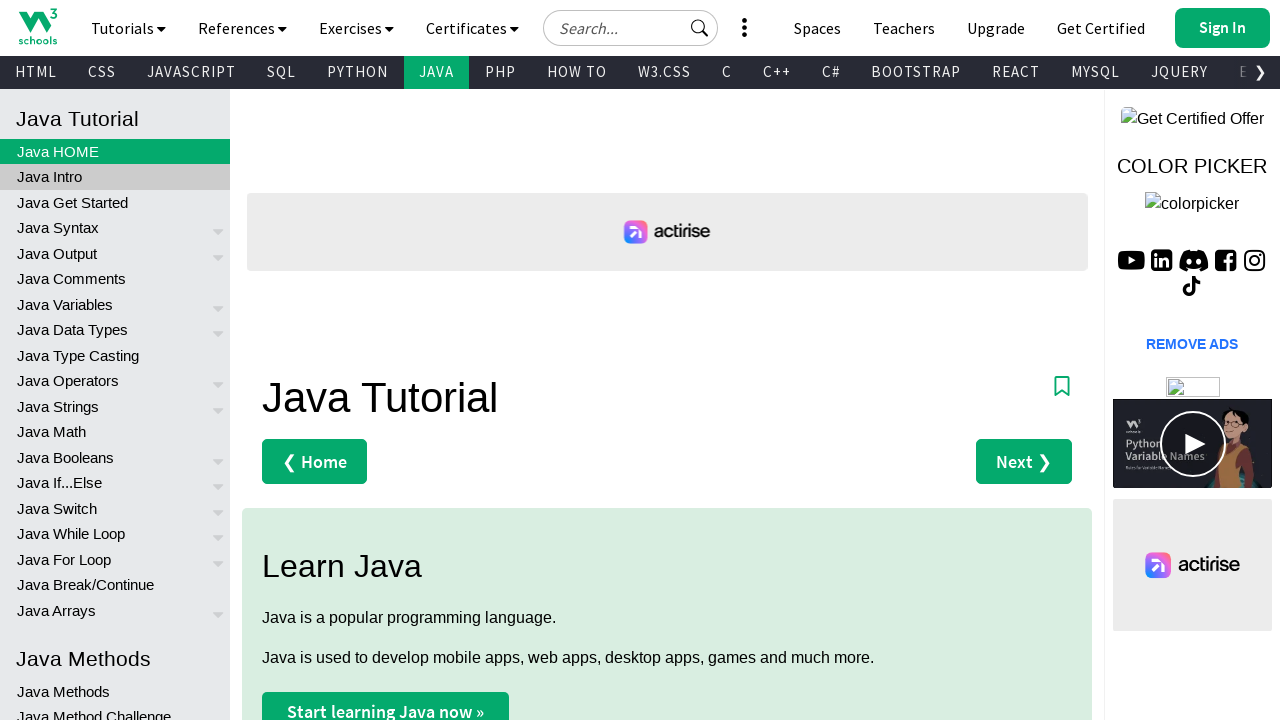

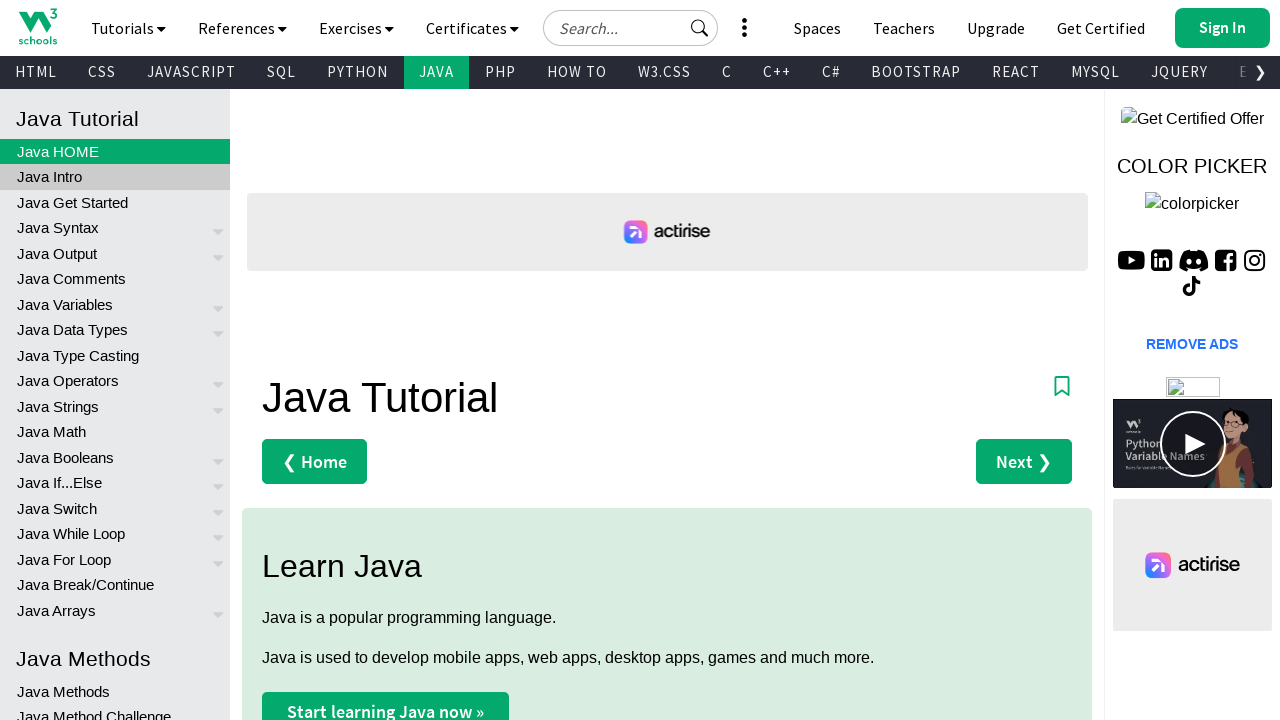